Adds a new todo item and attempts to verify it (test intentionally fails as it checks for different text)

Starting URL: http://lambdatest.github.io/sample-todo-app

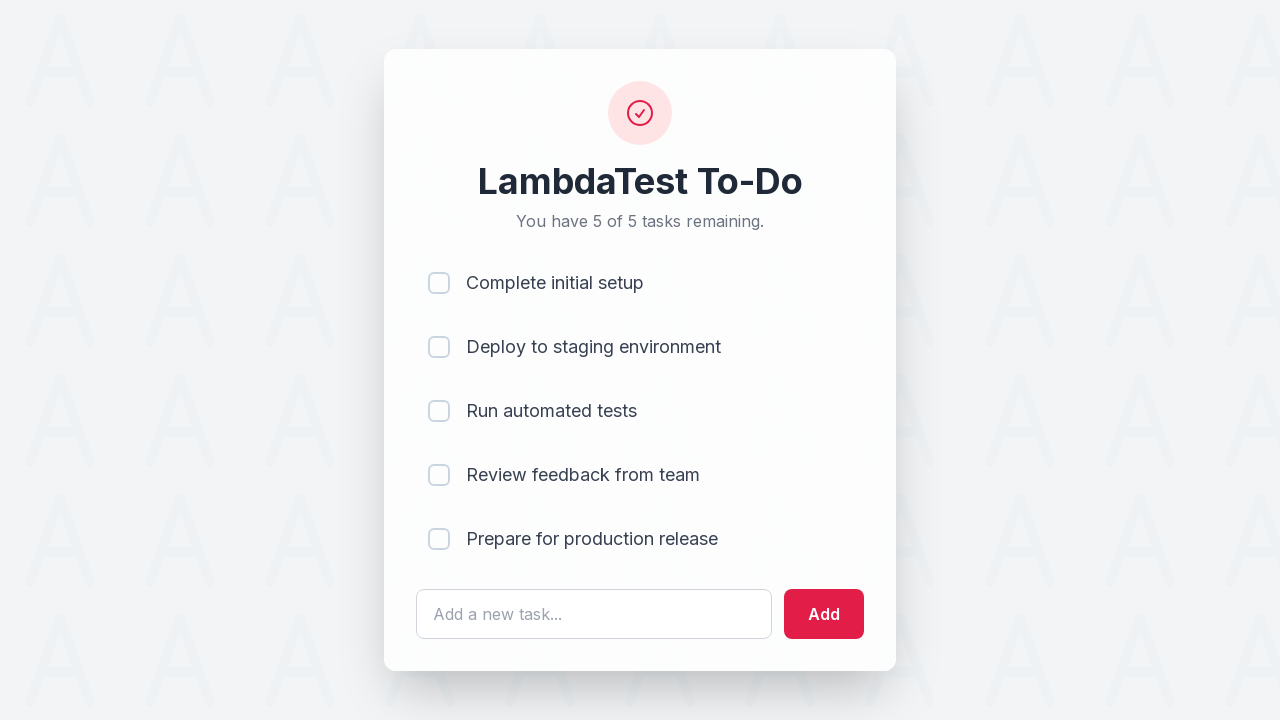

Filled todo input field with 'Learn Selenium' on #sampletodotext
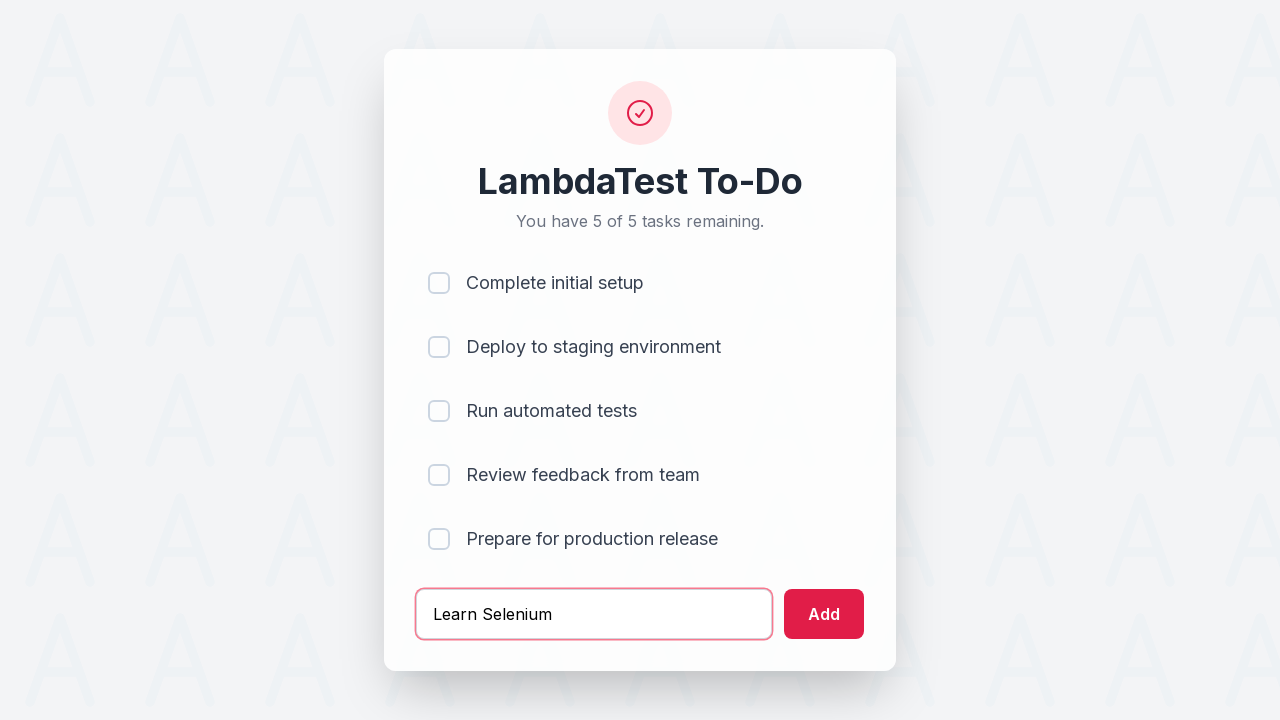

Pressed Enter to submit new todo item on #sampletodotext
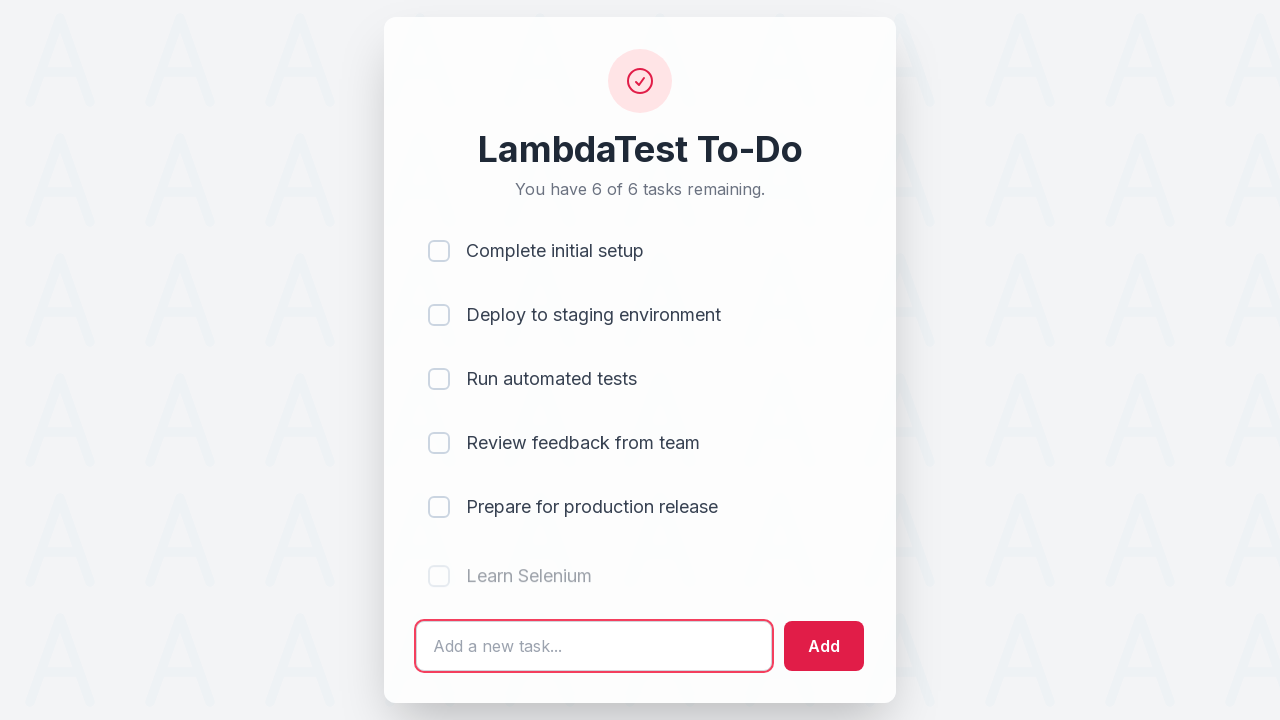

New todo item appeared in the list
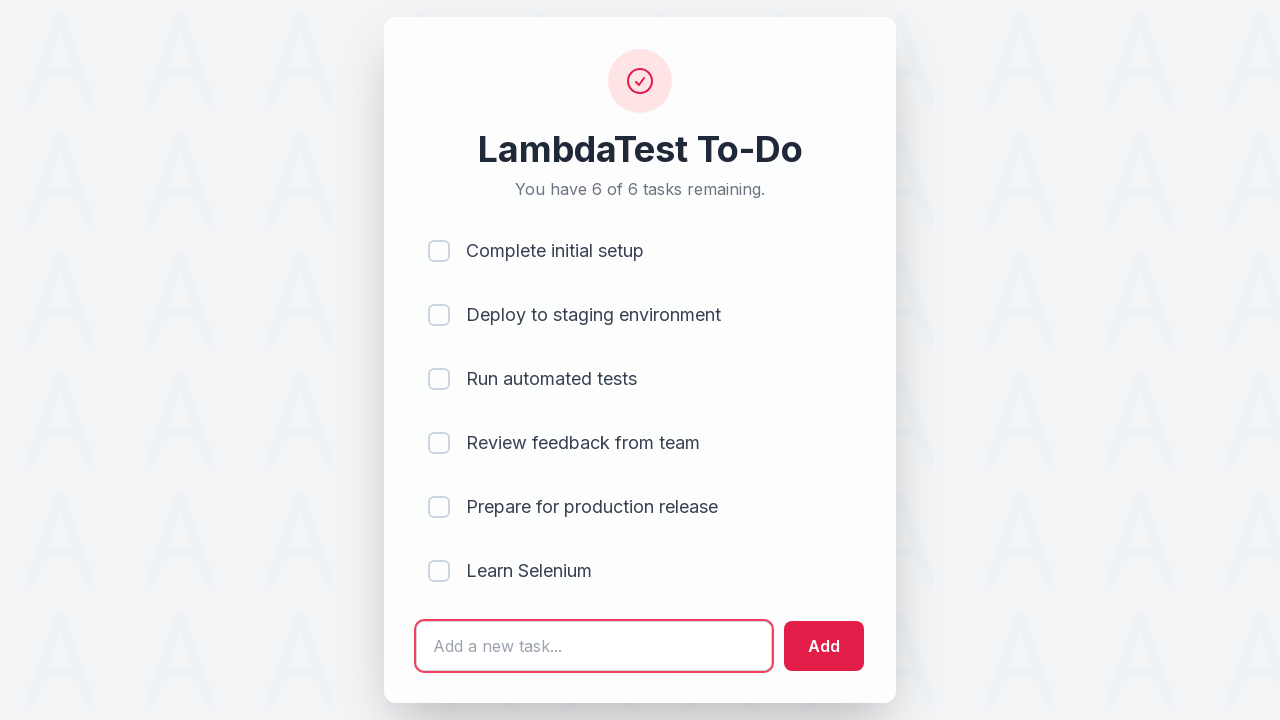

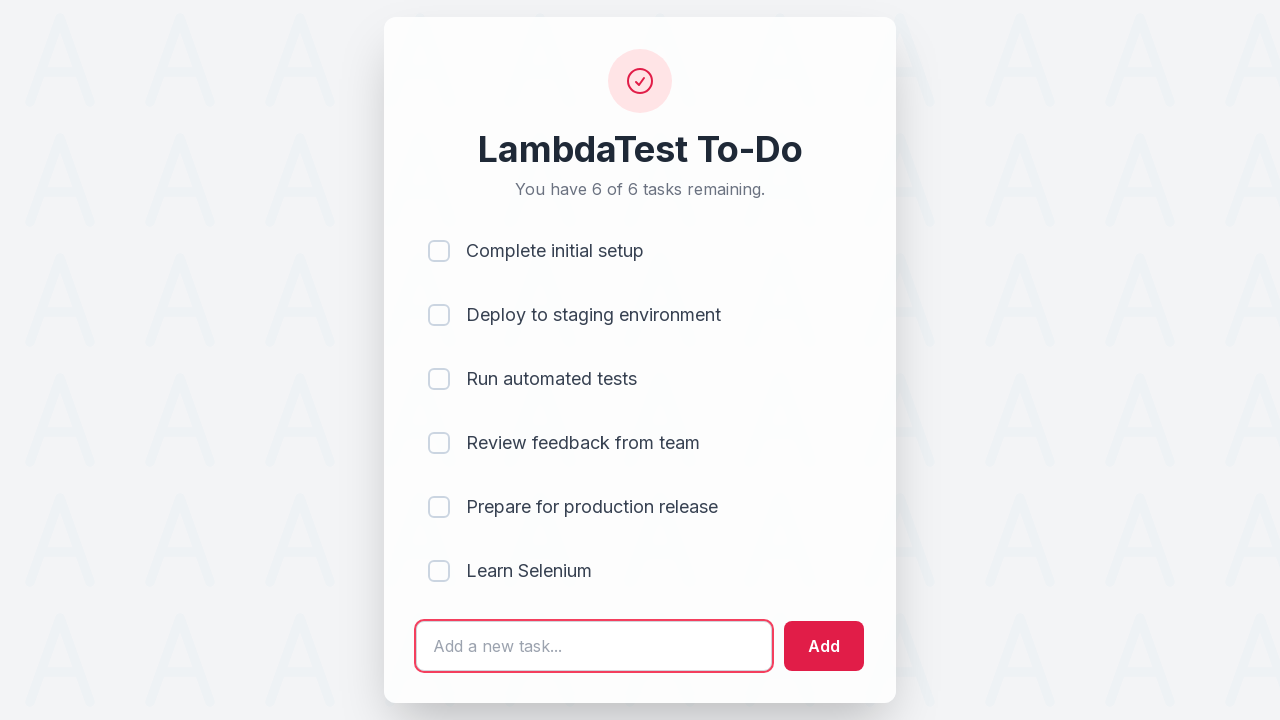